Tests that the Clear completed button is displayed with correct text

Starting URL: https://demo.playwright.dev/todomvc

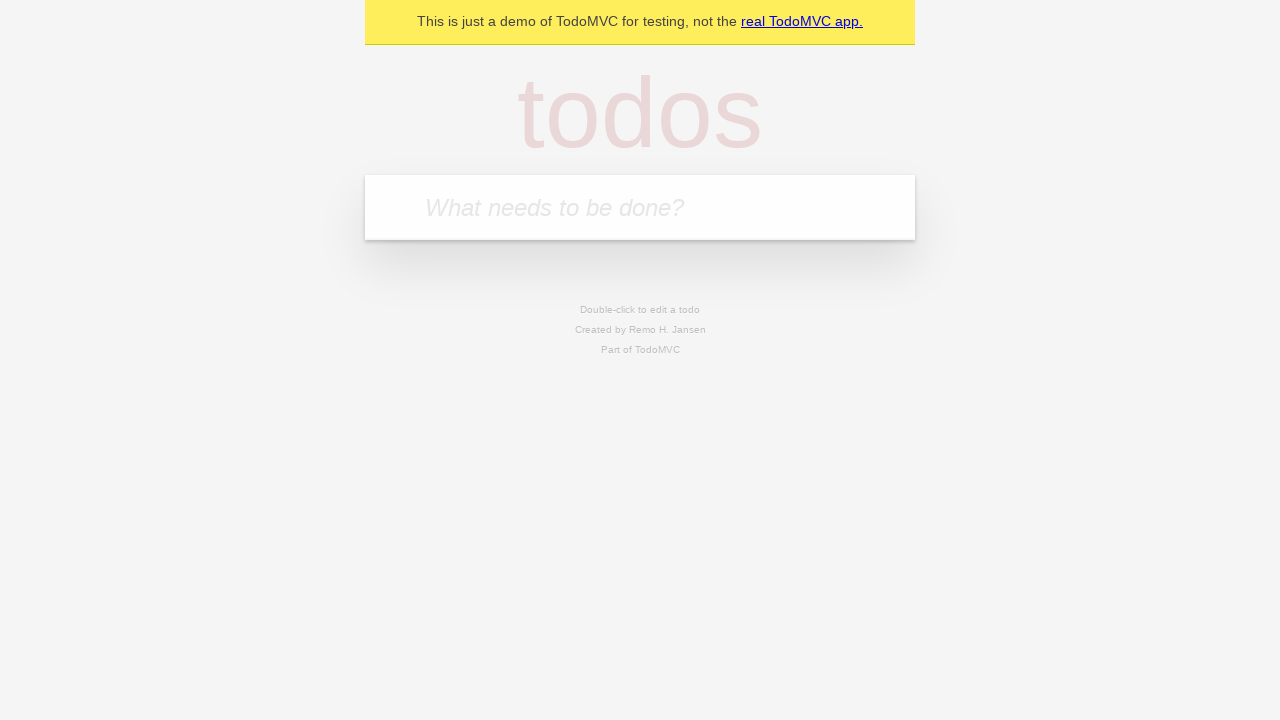

Located the 'What needs to be done?' input field
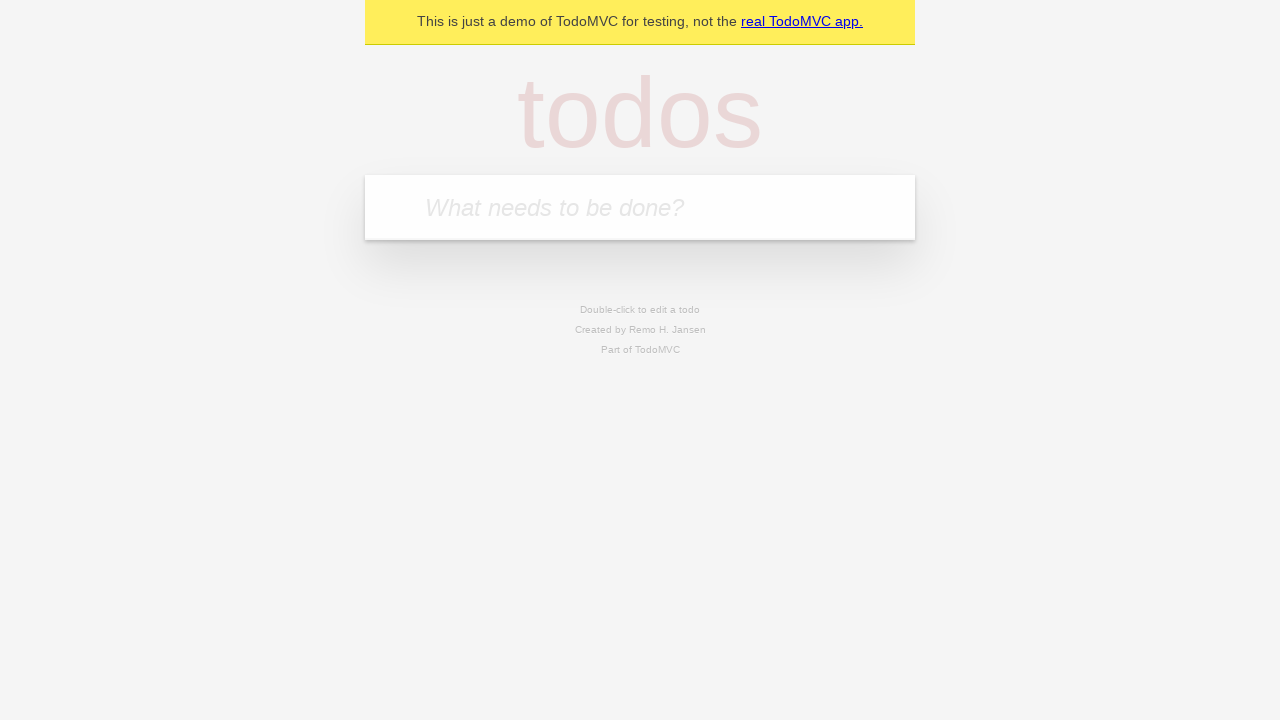

Filled first todo: 'buy some cheese' on internal:attr=[placeholder="What needs to be done?"i]
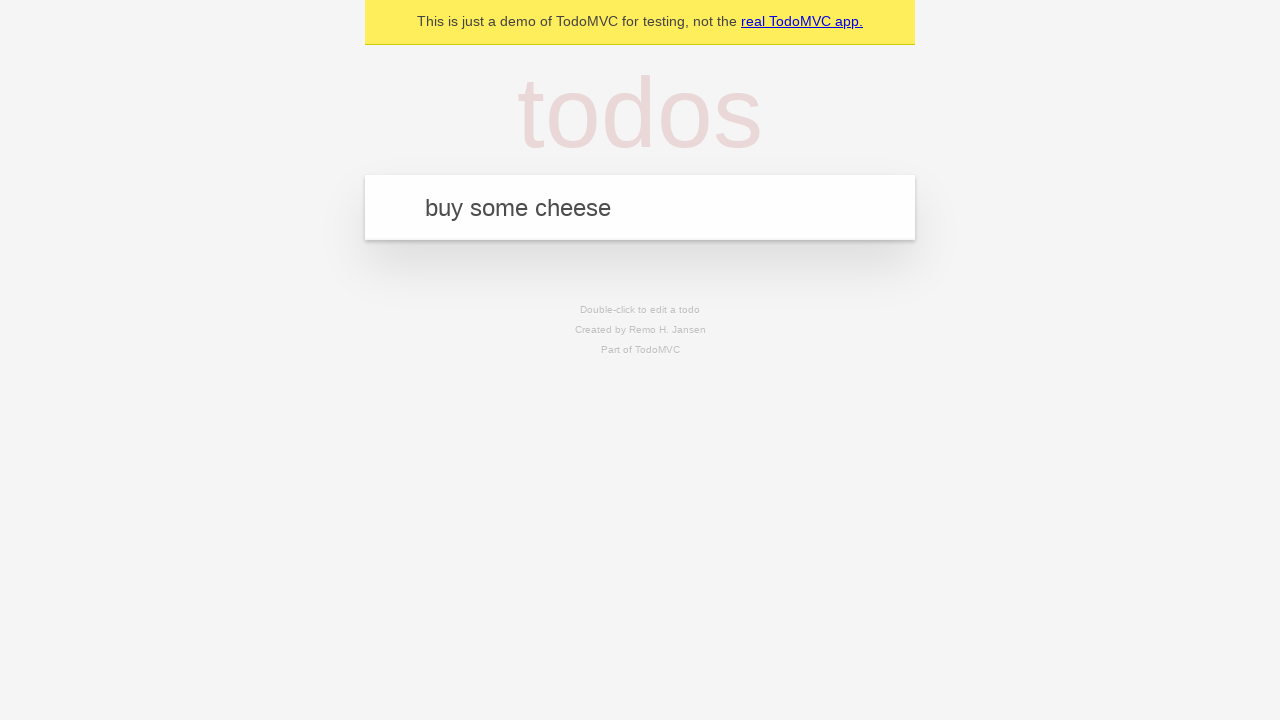

Pressed Enter to add first todo on internal:attr=[placeholder="What needs to be done?"i]
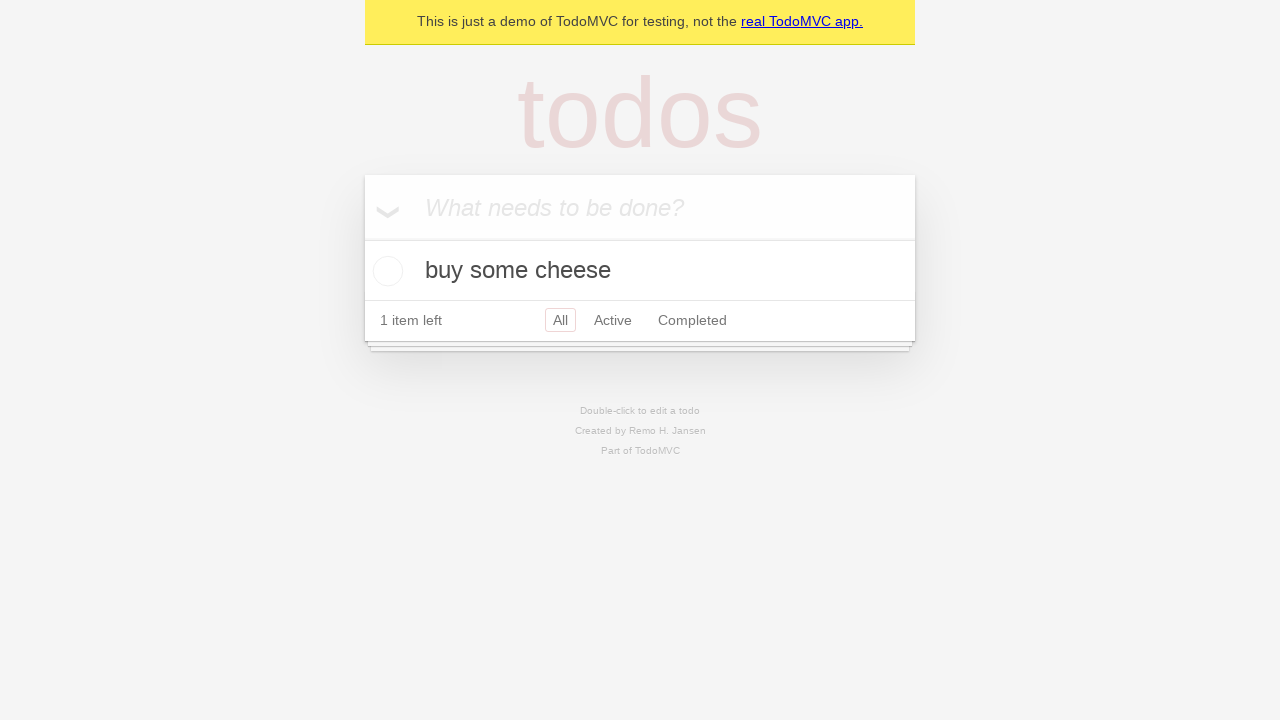

Filled second todo: 'feed the cat' on internal:attr=[placeholder="What needs to be done?"i]
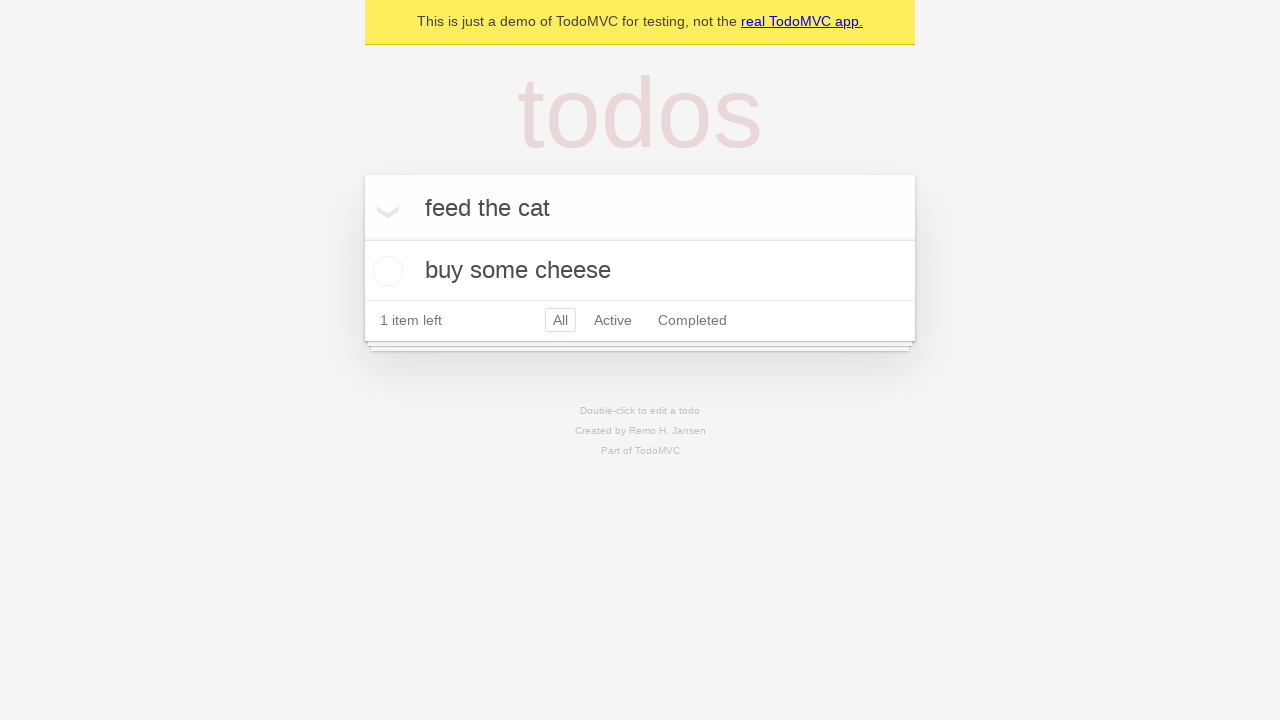

Pressed Enter to add second todo on internal:attr=[placeholder="What needs to be done?"i]
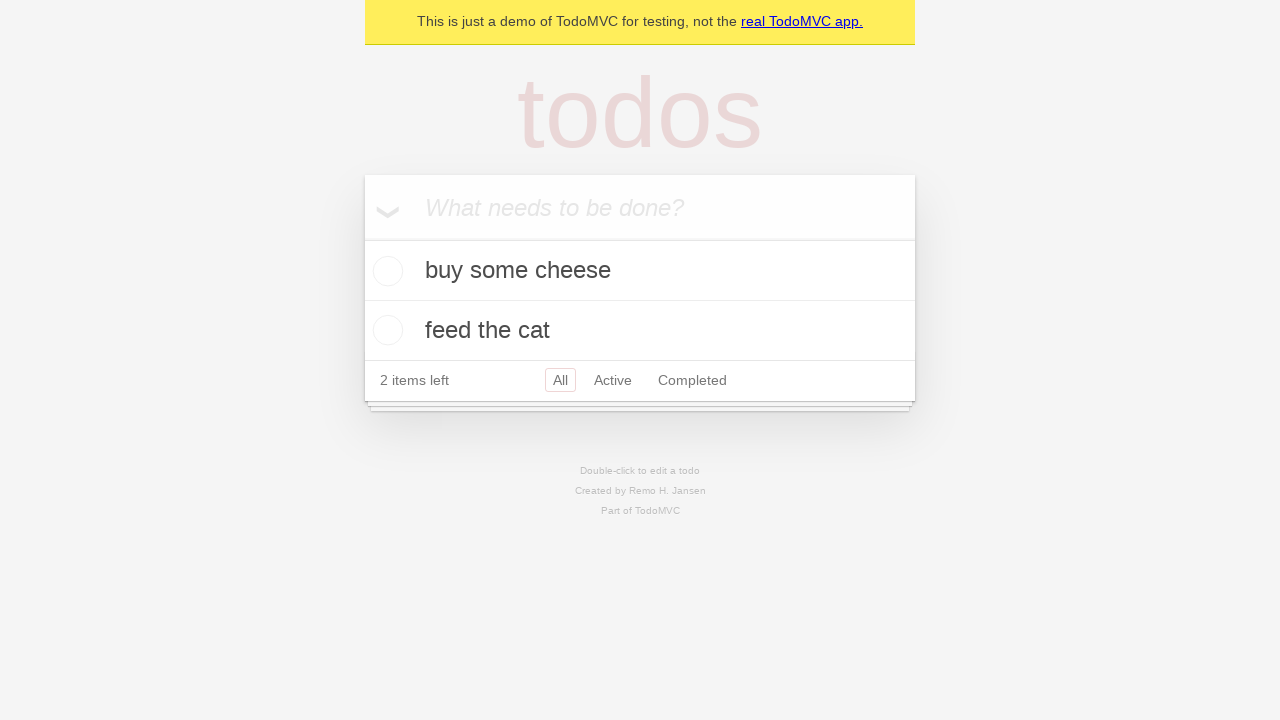

Filled third todo: 'book a doctors appointment' on internal:attr=[placeholder="What needs to be done?"i]
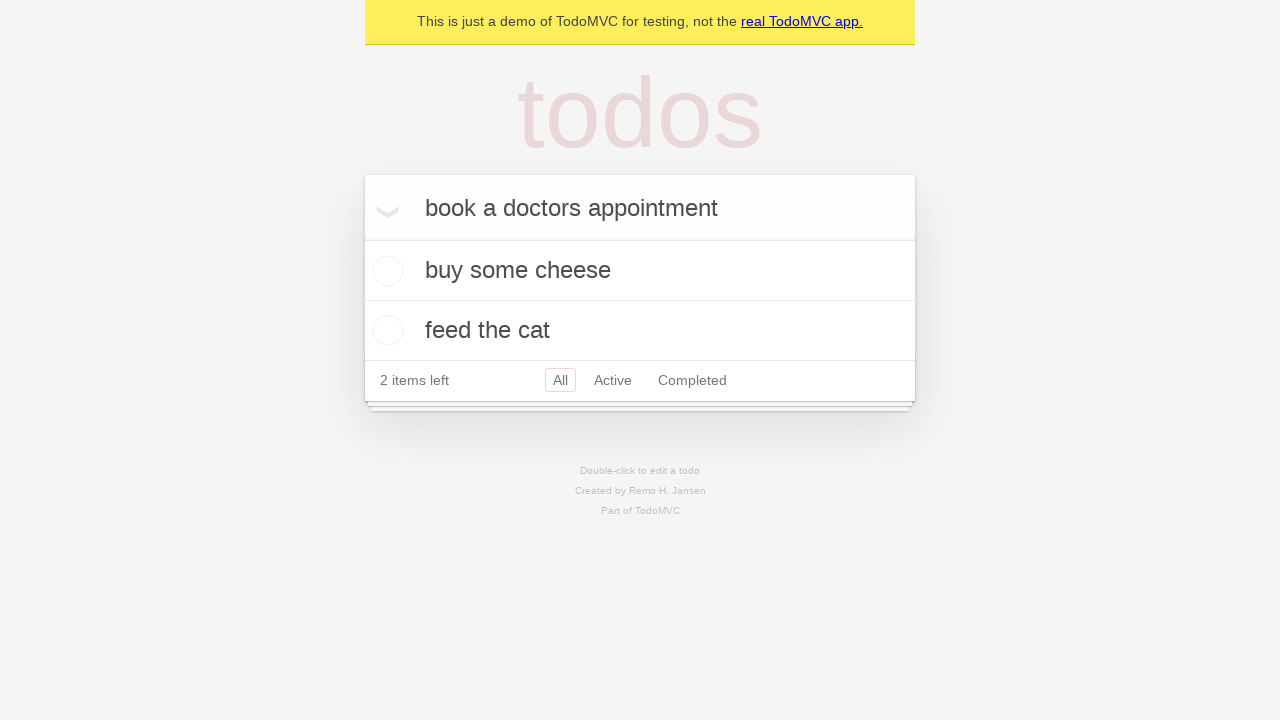

Pressed Enter to add third todo on internal:attr=[placeholder="What needs to be done?"i]
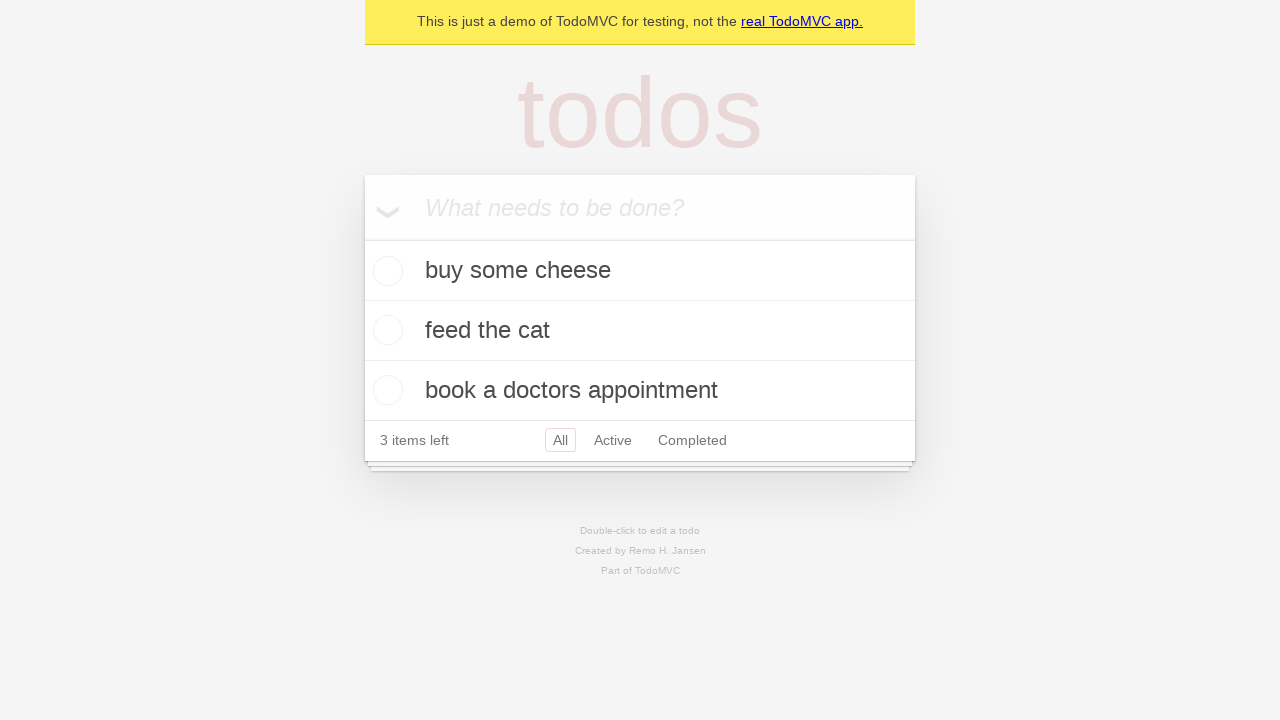

Checked the first todo to mark it as completed at (385, 271) on .todo-list li .toggle >> nth=0
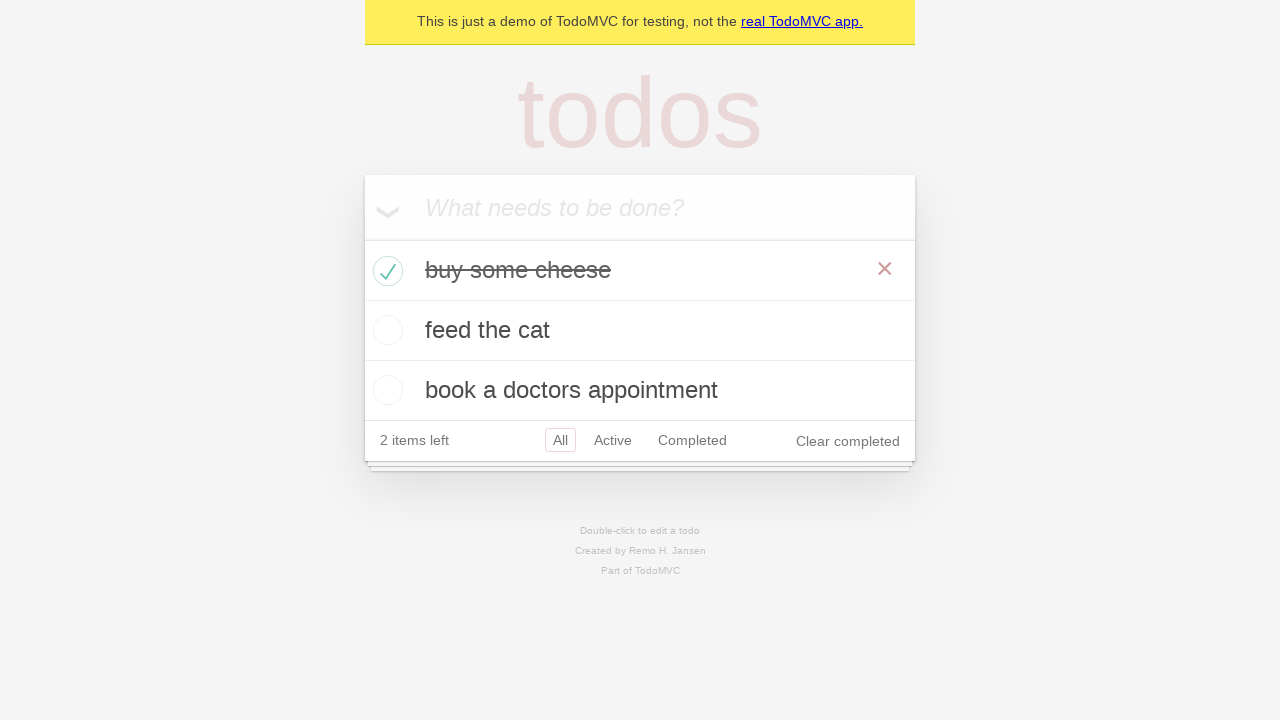

Clear completed button is displayed with correct text
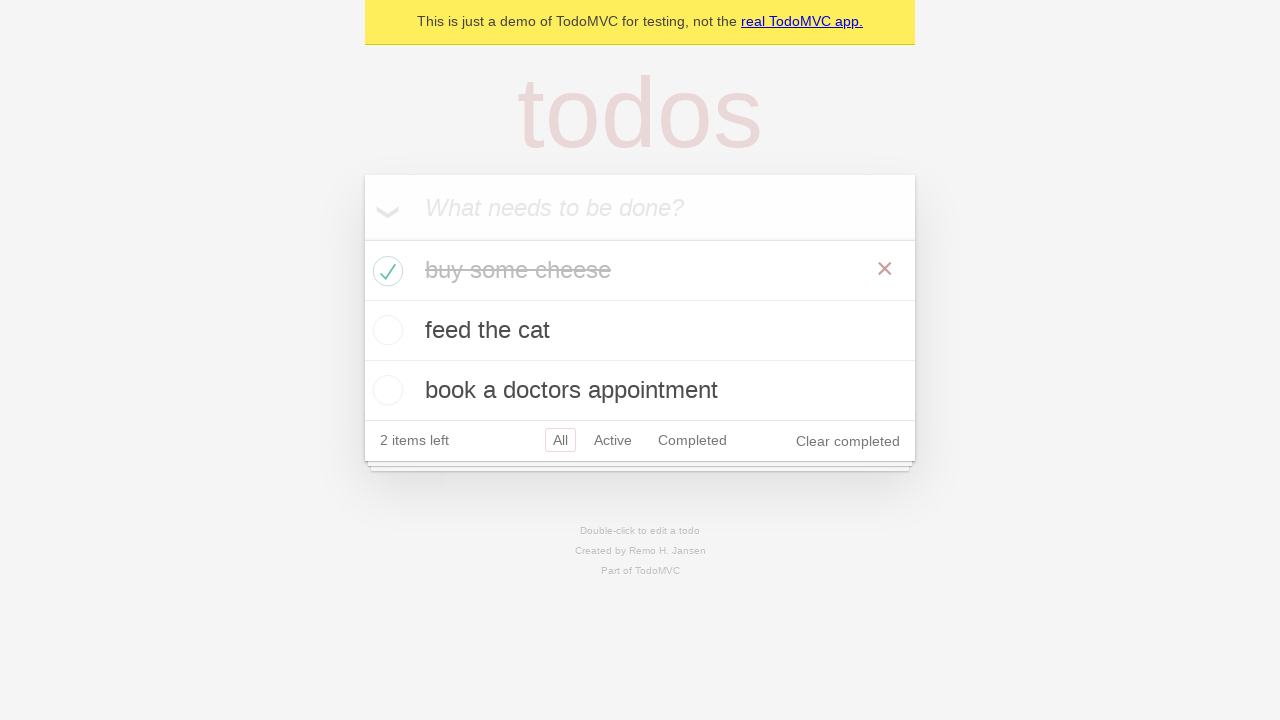

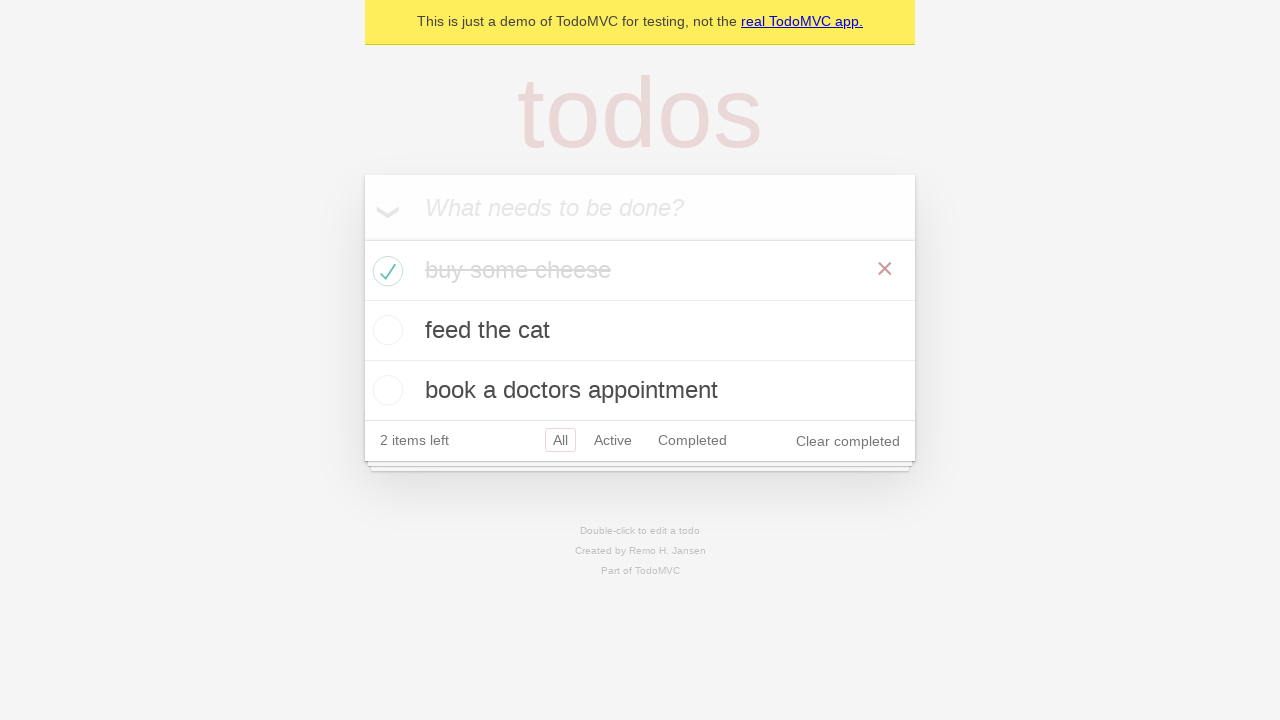